Tests right-click (context menu) functionality by performing a right-click on a designated button

Starting URL: https://demoqa.com/buttons

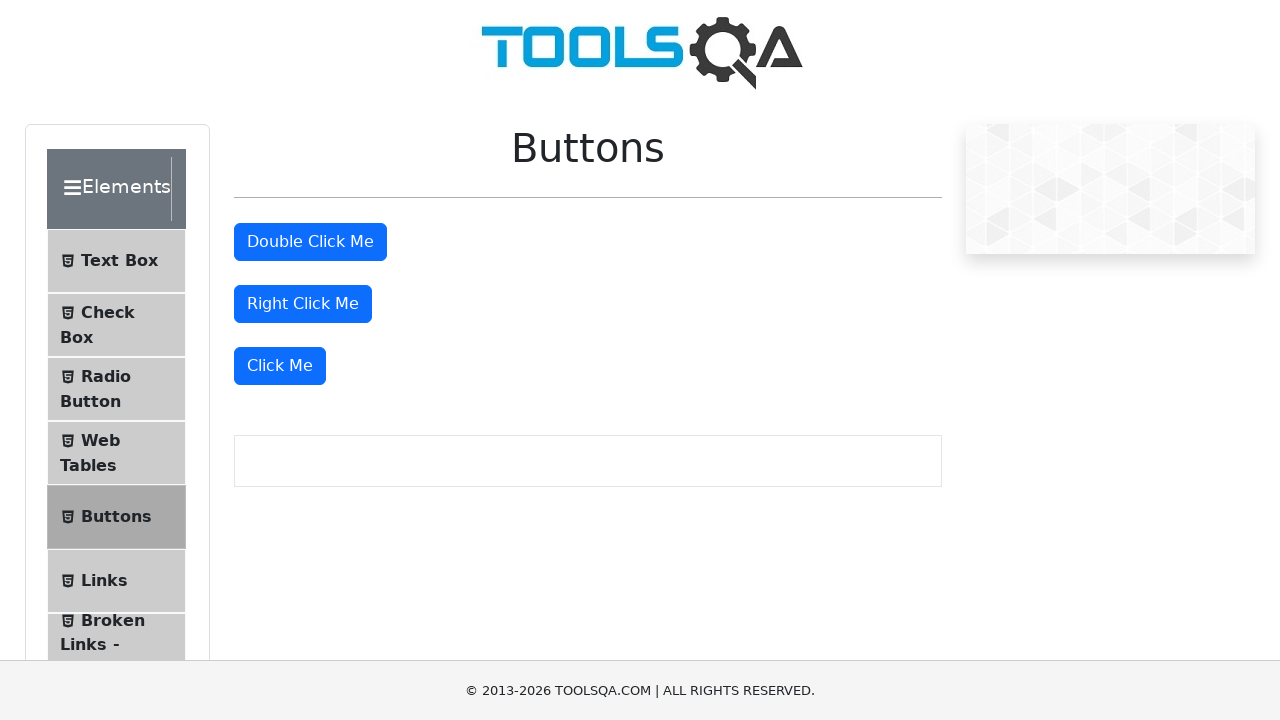

Right-clicked on the right-click button to open context menu at (303, 304) on #rightClickBtn
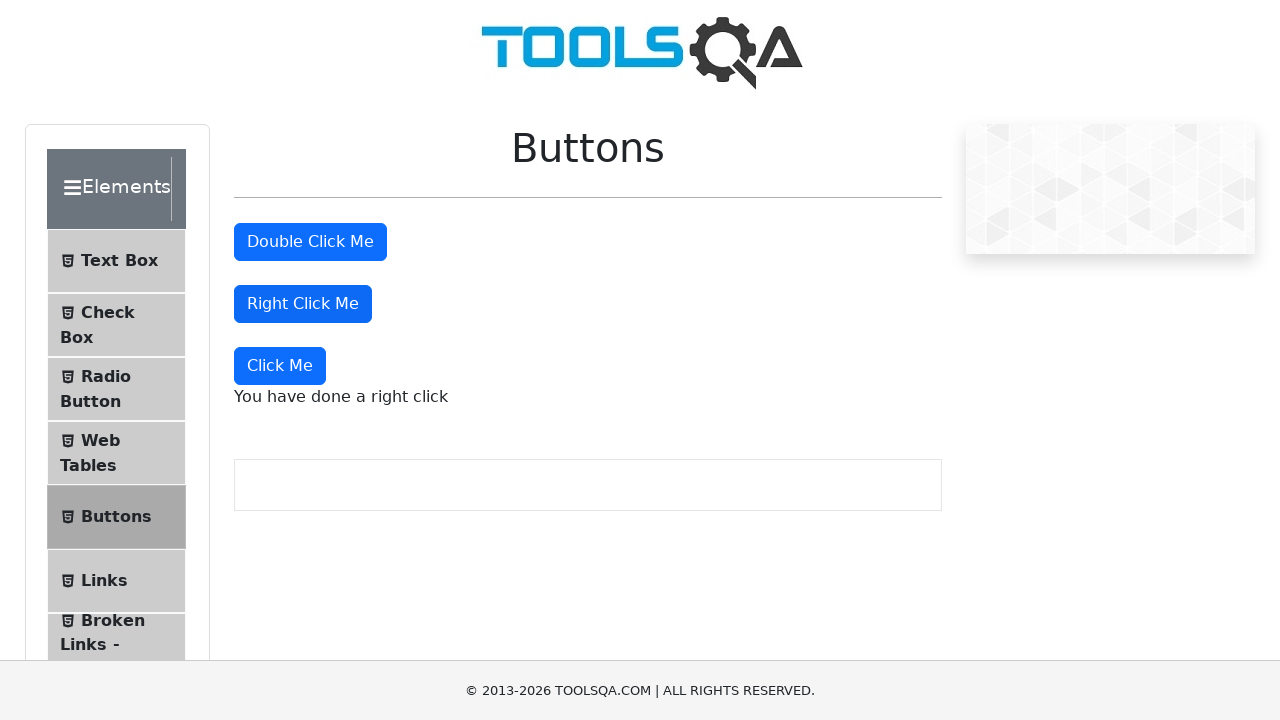

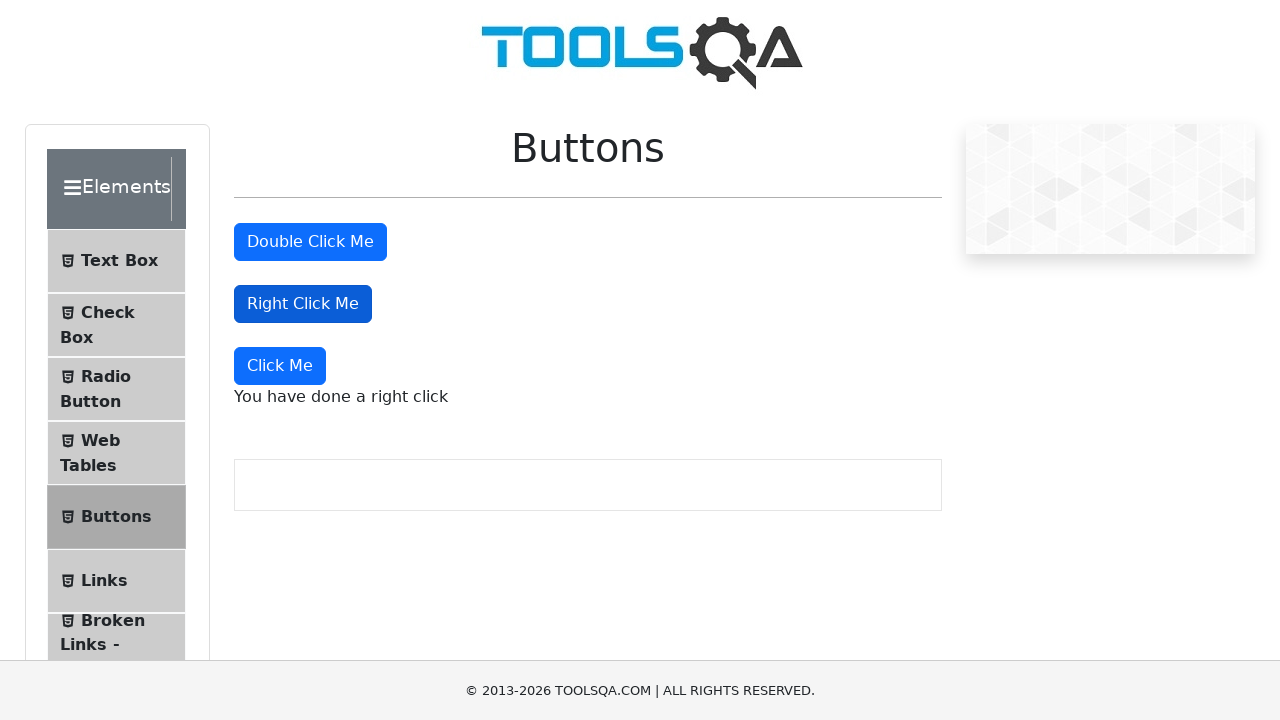